Tests that the Clear completed button is displayed with correct text

Starting URL: https://demo.playwright.dev/todomvc

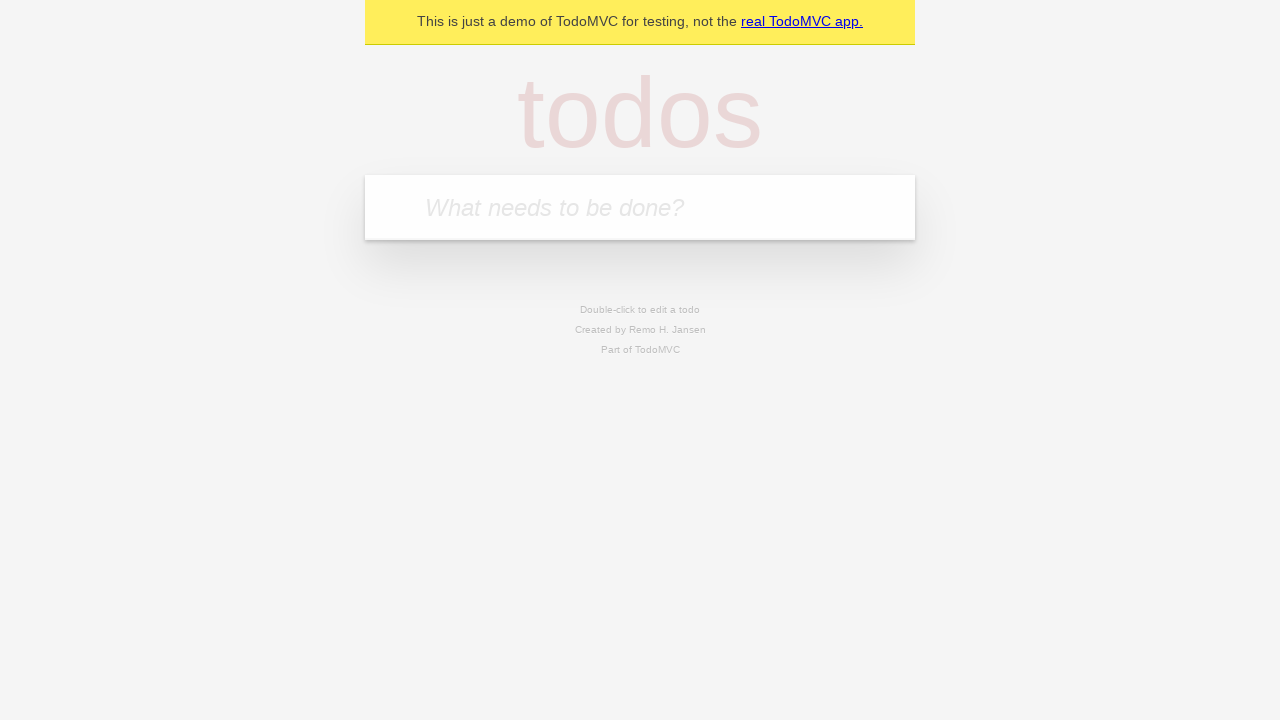

Filled input field with first todo 'buy some cheese' on internal:attr=[placeholder="What needs to be done?"i]
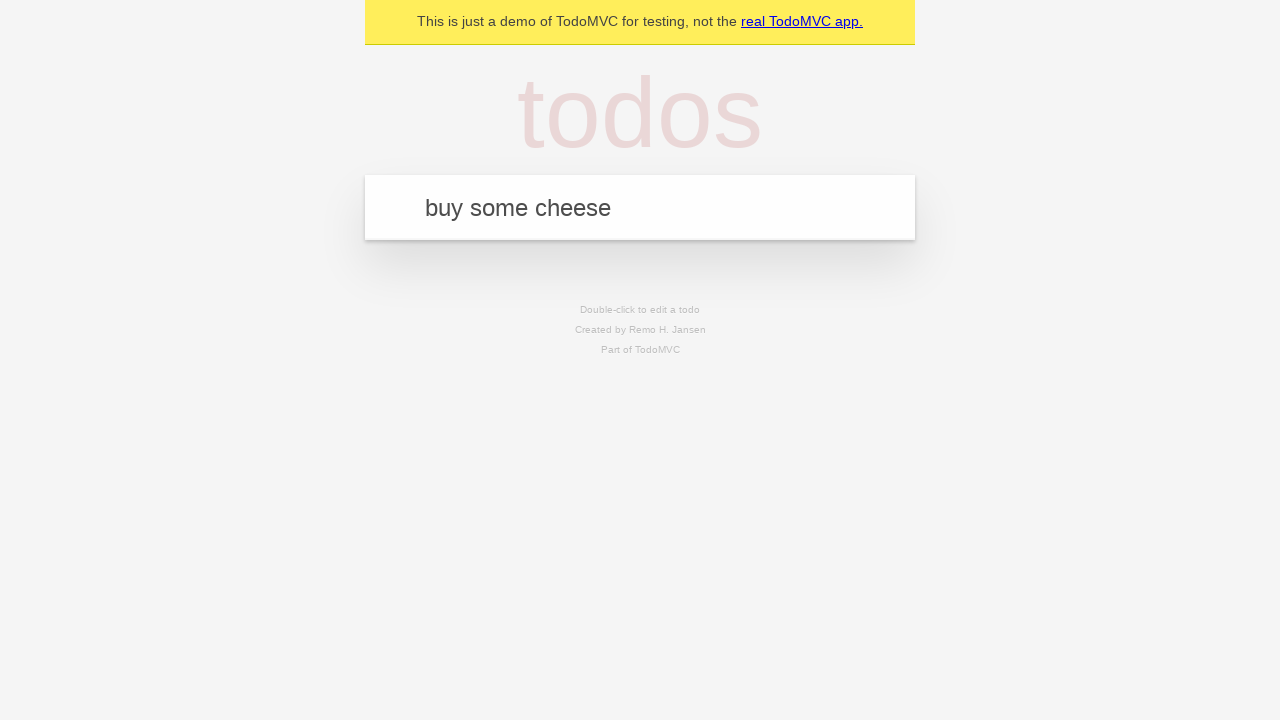

Pressed Enter to add first todo on internal:attr=[placeholder="What needs to be done?"i]
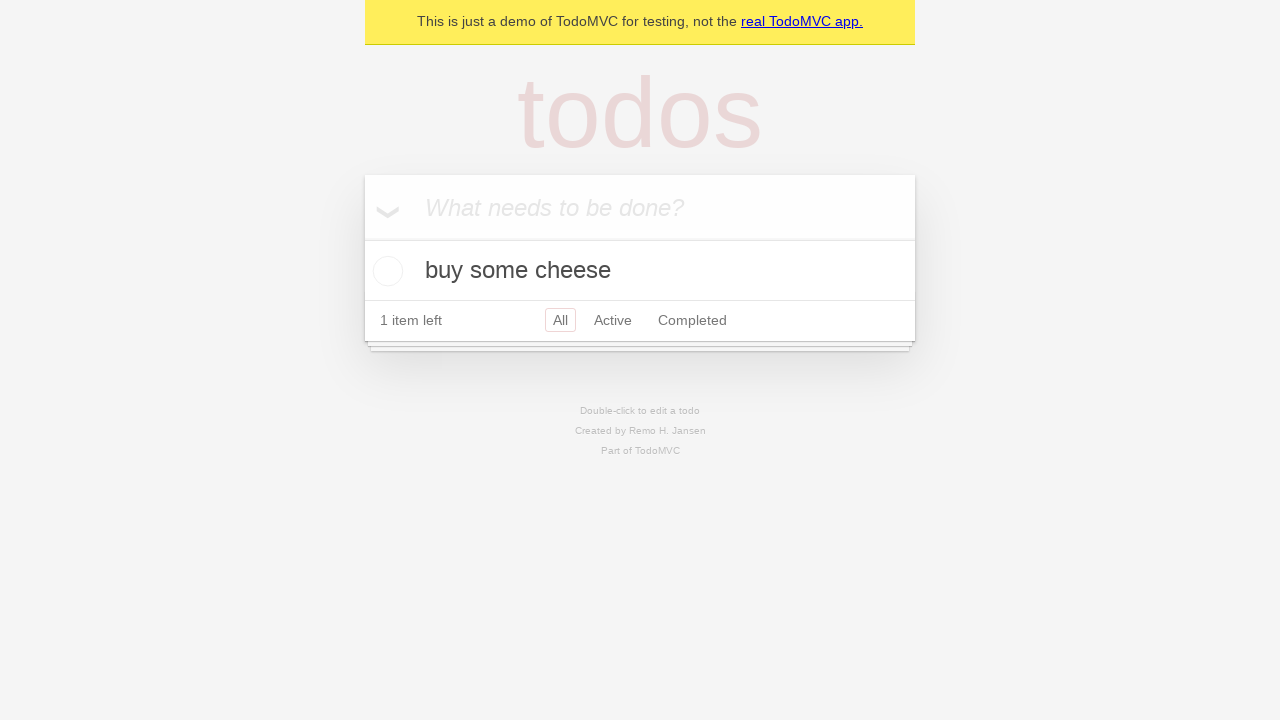

Filled input field with second todo 'feed the cat' on internal:attr=[placeholder="What needs to be done?"i]
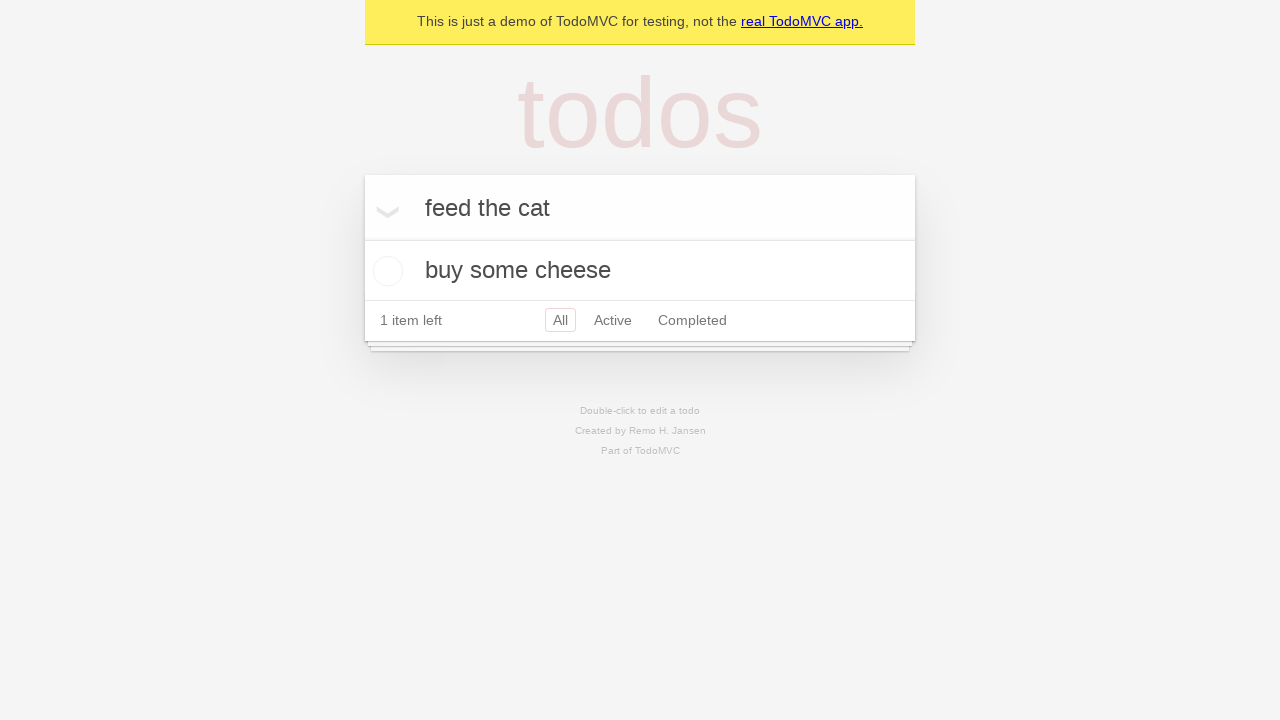

Pressed Enter to add second todo on internal:attr=[placeholder="What needs to be done?"i]
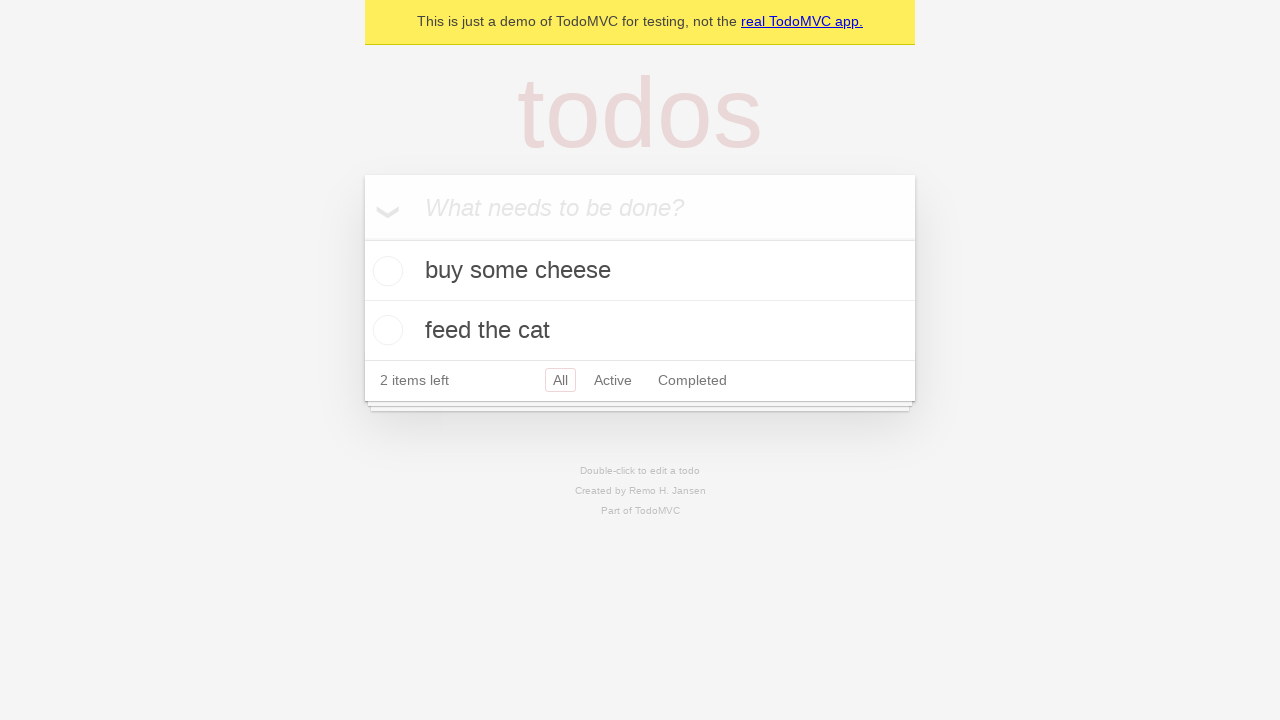

Filled input field with third todo 'book a doctors appointment' on internal:attr=[placeholder="What needs to be done?"i]
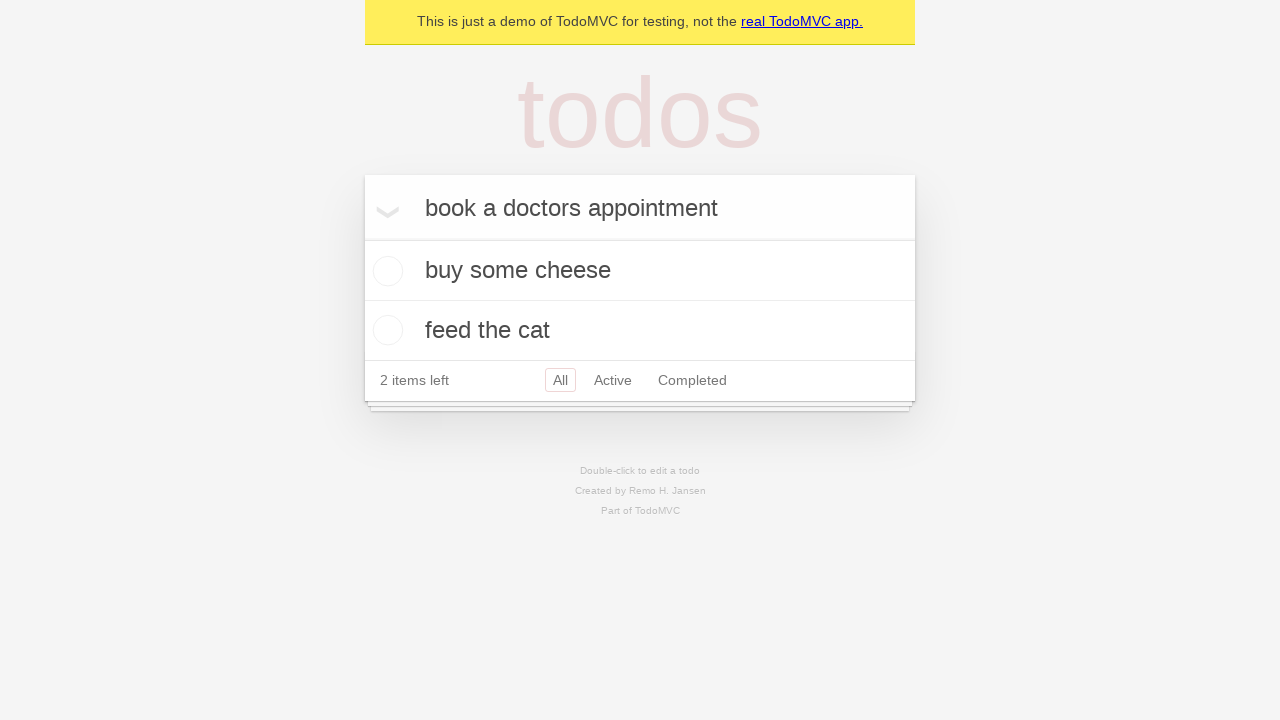

Pressed Enter to add third todo on internal:attr=[placeholder="What needs to be done?"i]
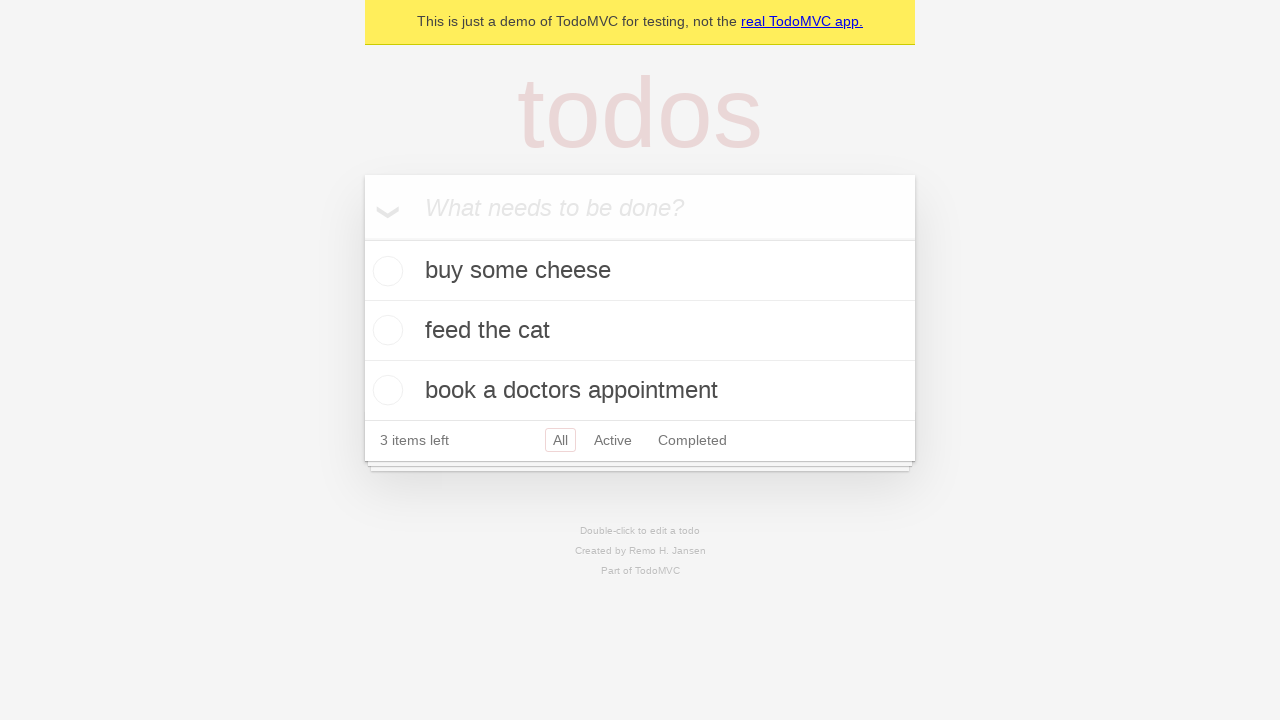

Checked the first todo as completed at (385, 271) on .todo-list li .toggle >> nth=0
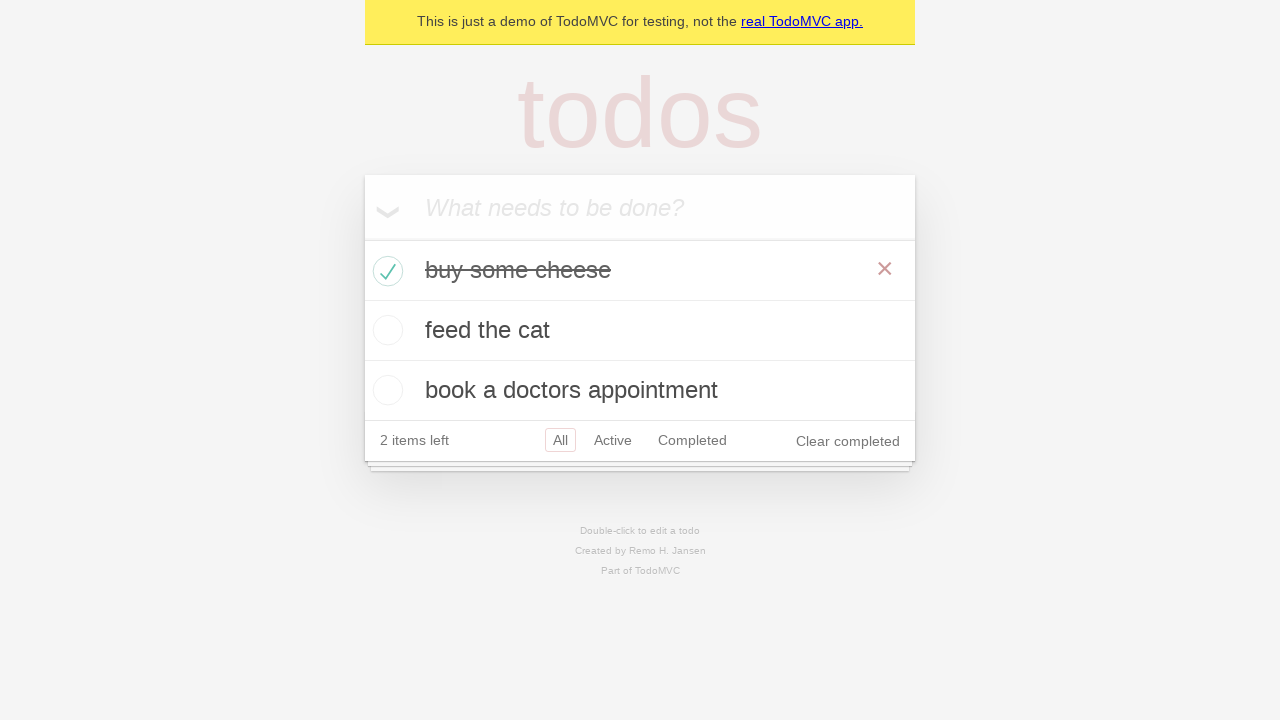

Clear completed button is displayed with correct text
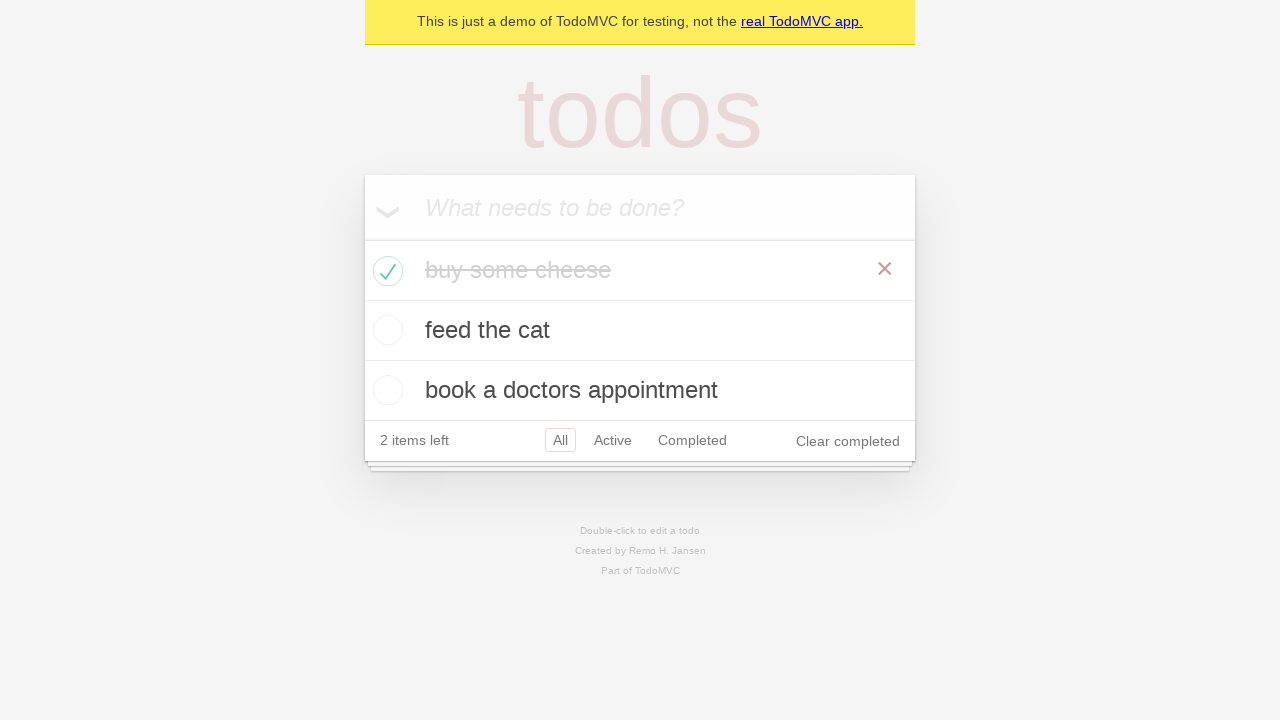

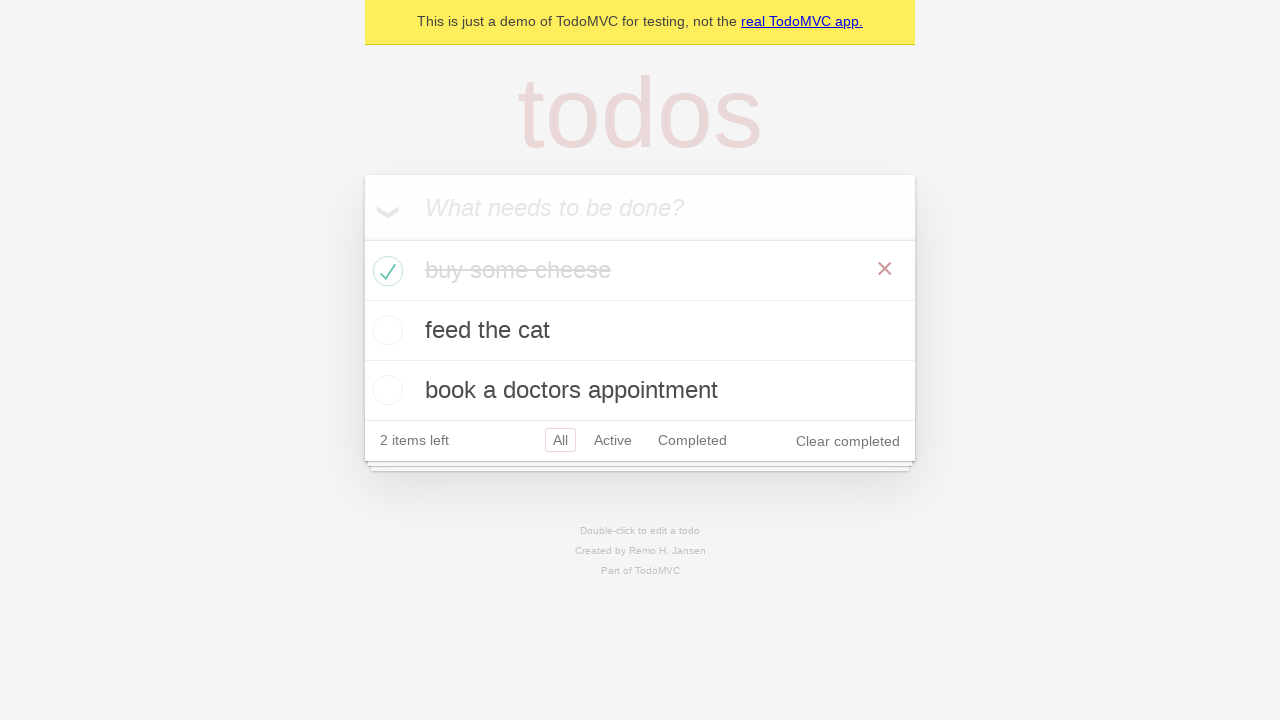